Tests the Python.org website search functionality by entering "lambda" in the search field and submitting the search

Starting URL: https://www.python.org

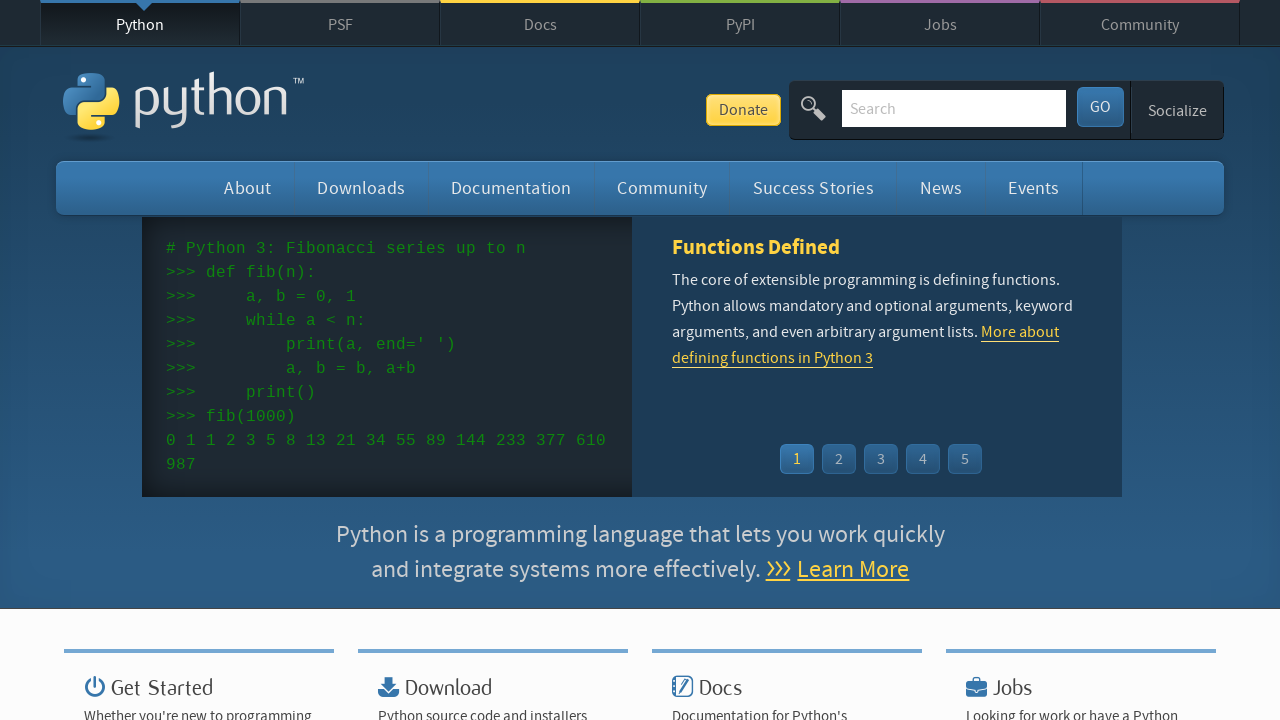

Cleared the search field on #id-search-field
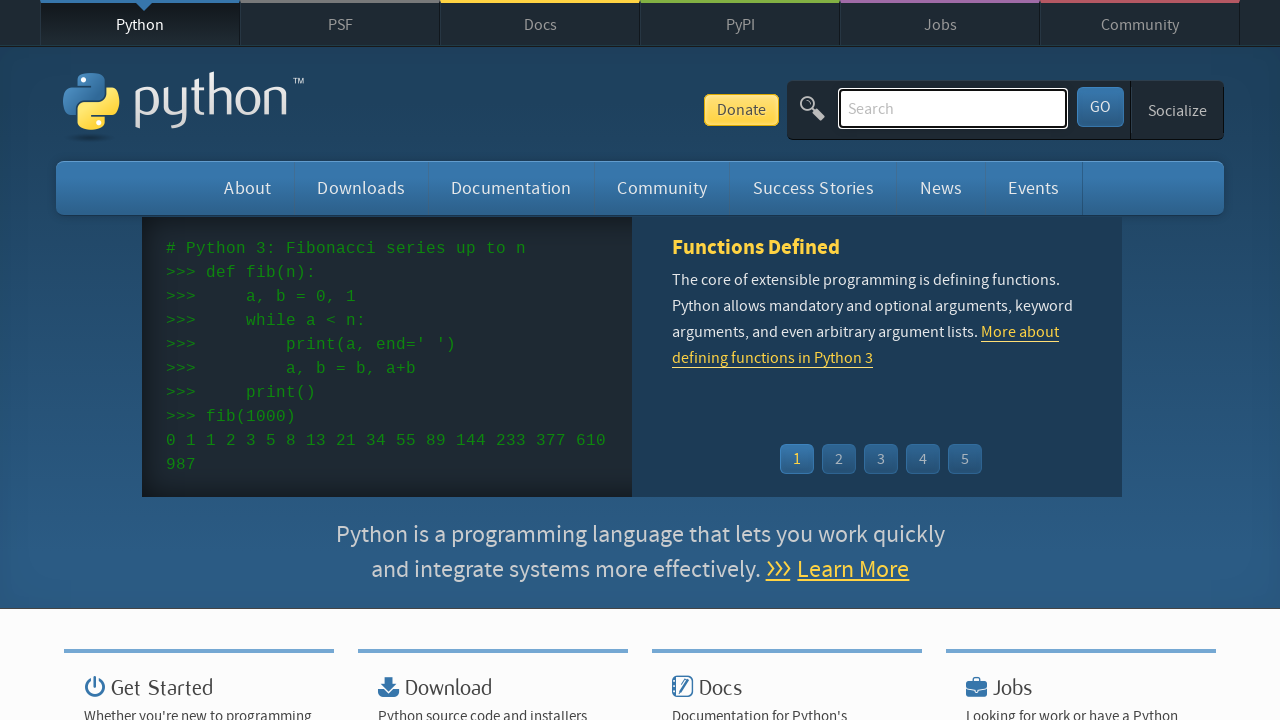

Entered 'lambda' into the search field on #id-search-field
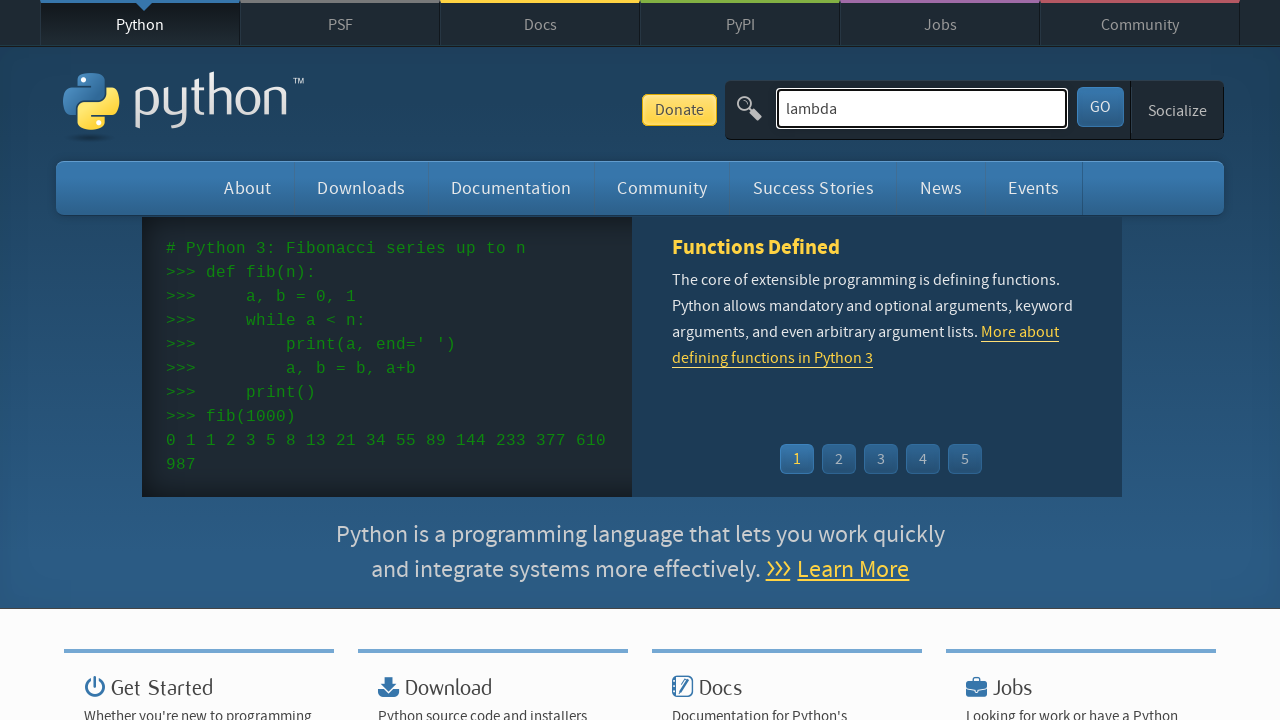

Pressed Enter to submit the search for 'lambda' on #id-search-field
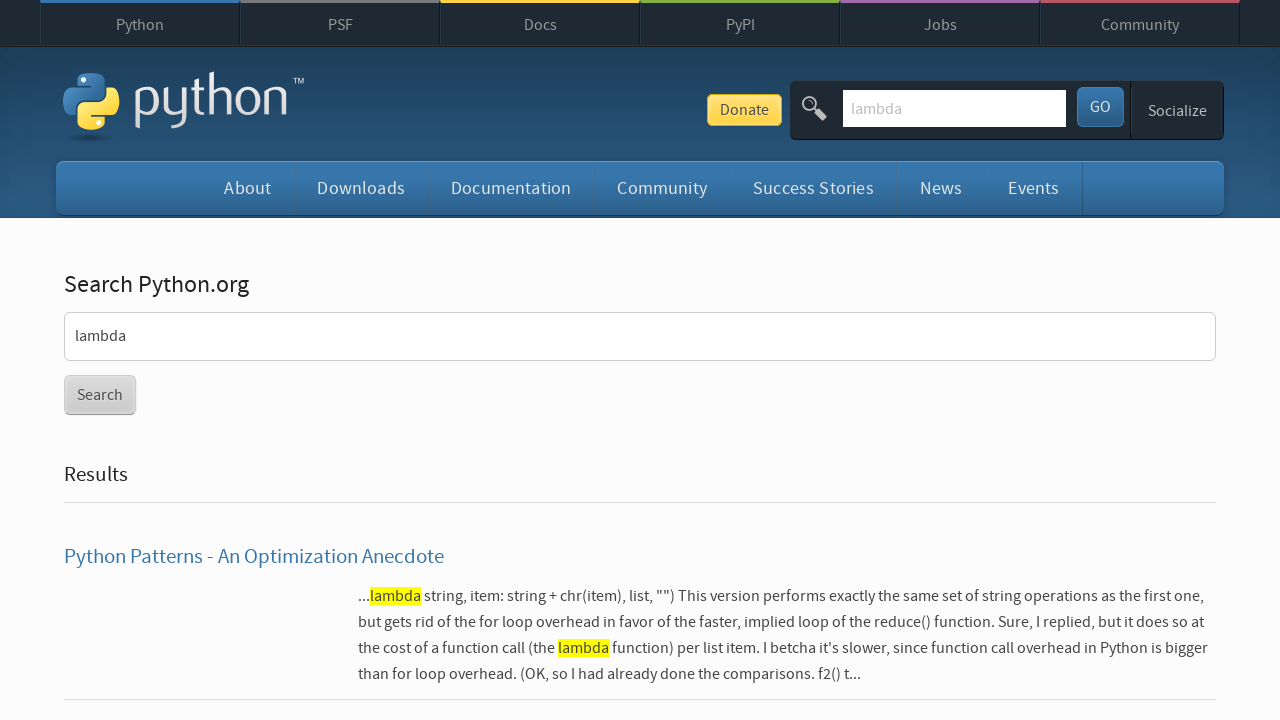

Search results page loaded with networkidle state
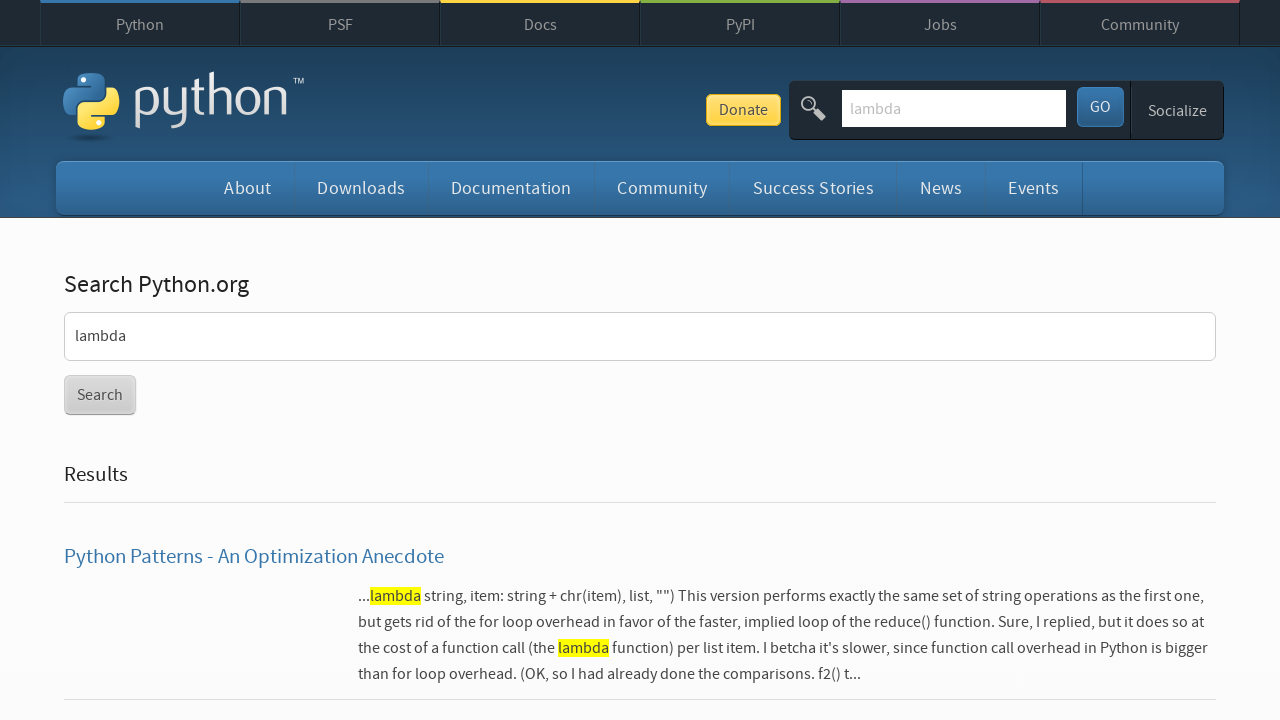

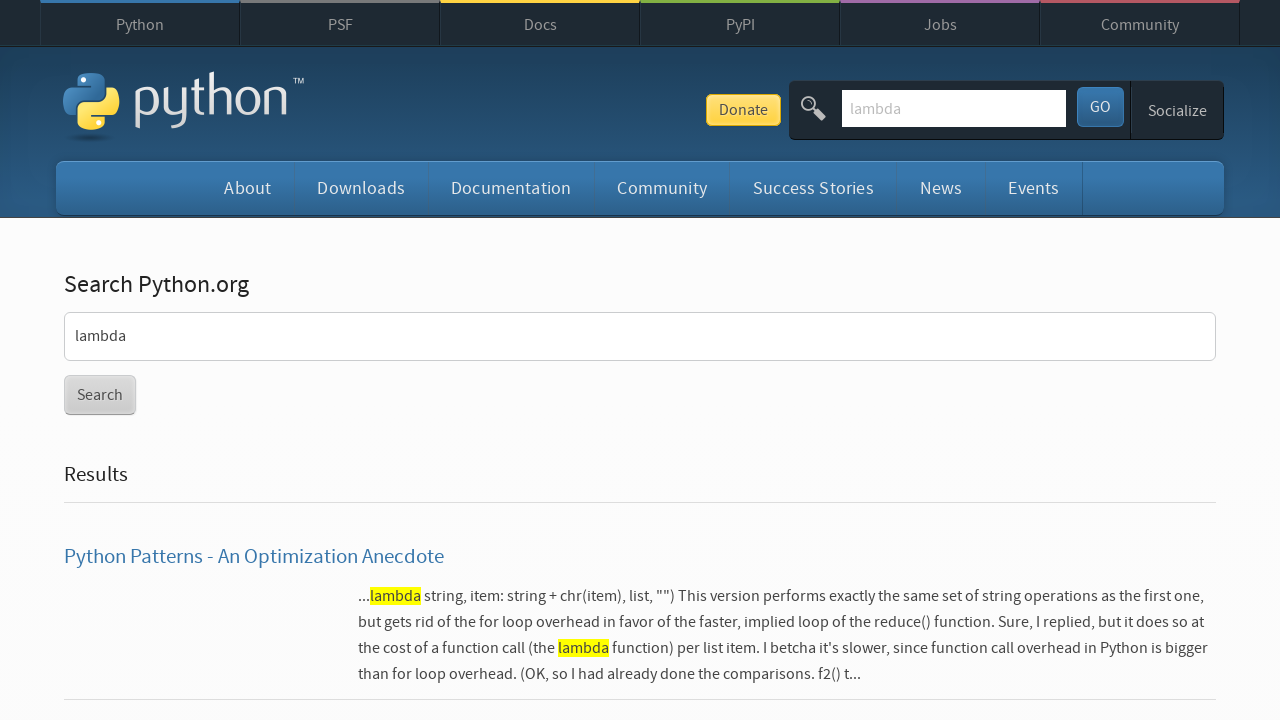